Tests right-click functionality on a button element using context click action

Starting URL: https://demoqa.com/buttons

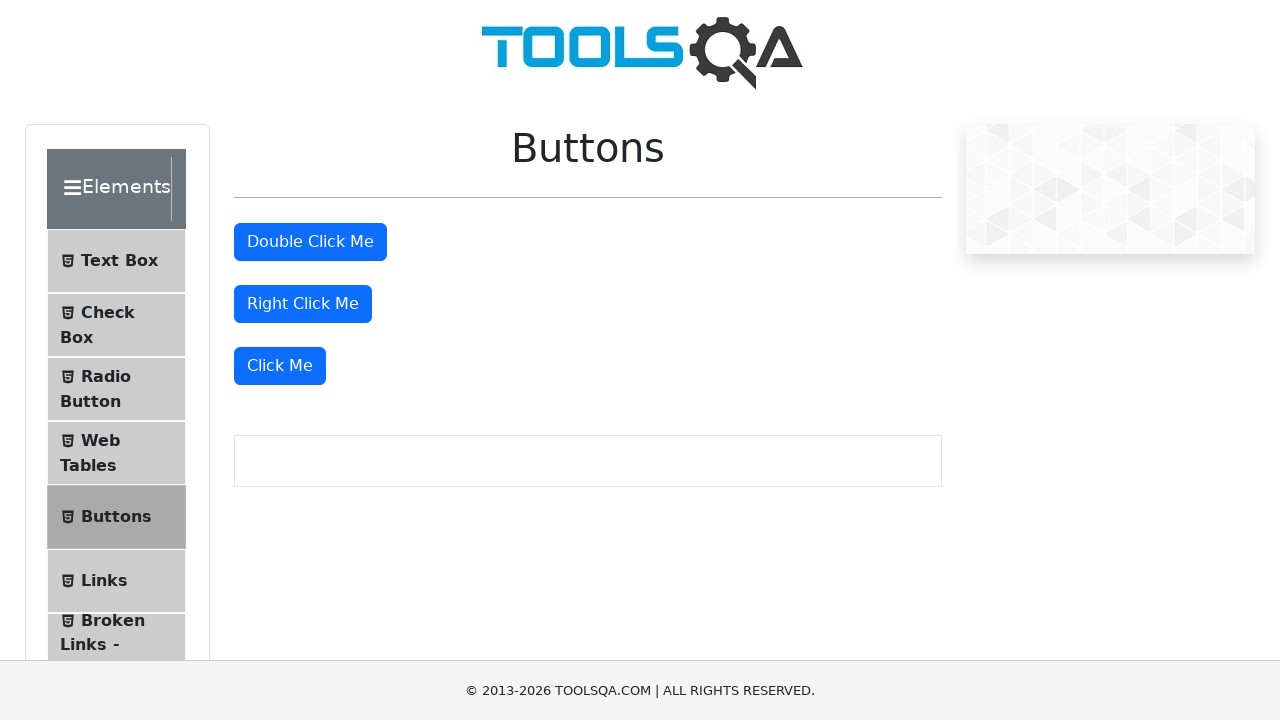

Located right-click button element with ID 'rightClickBtn'
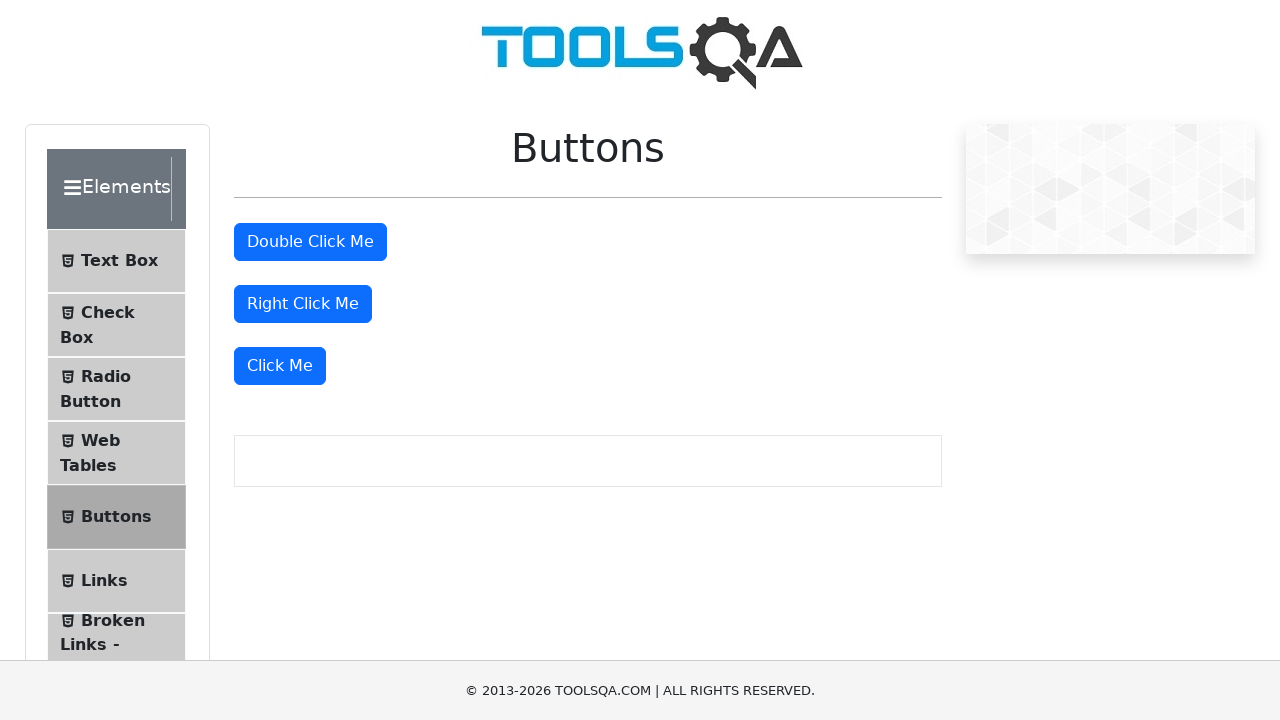

Performed right-click (context click) on the button element at (303, 304) on button#rightClickBtn
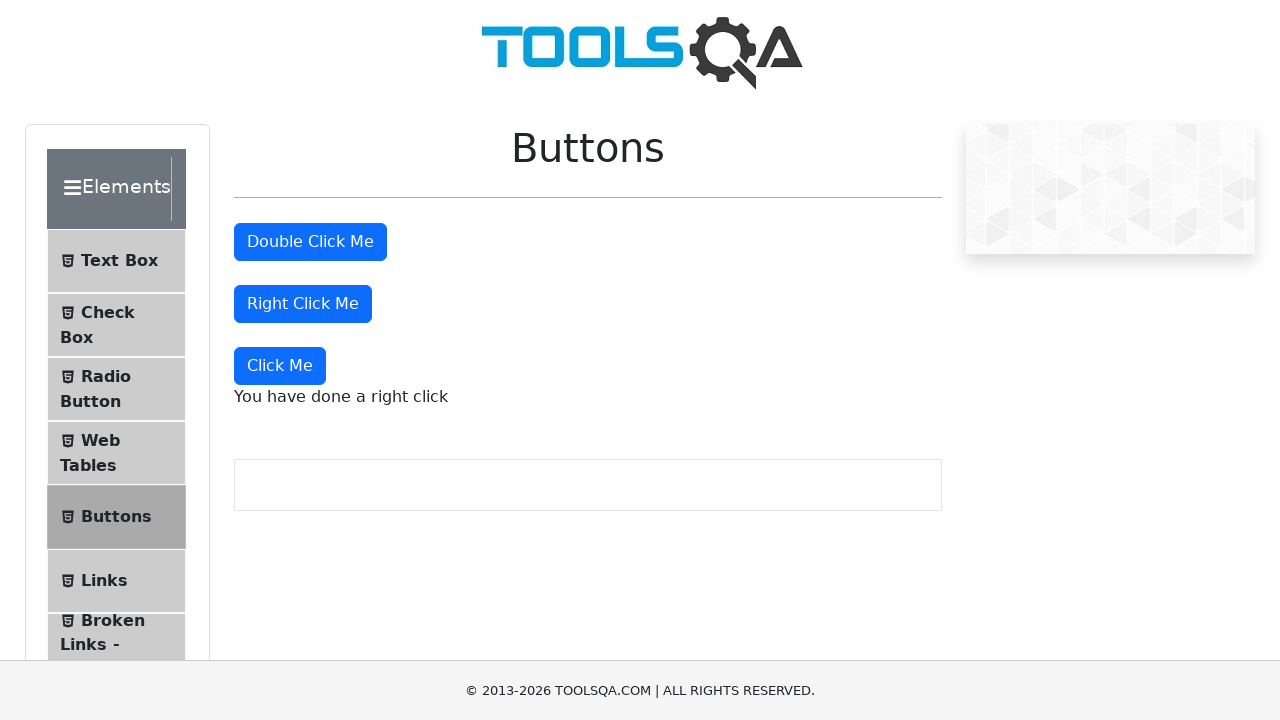

Waited 1000ms for right-click menu or result to appear
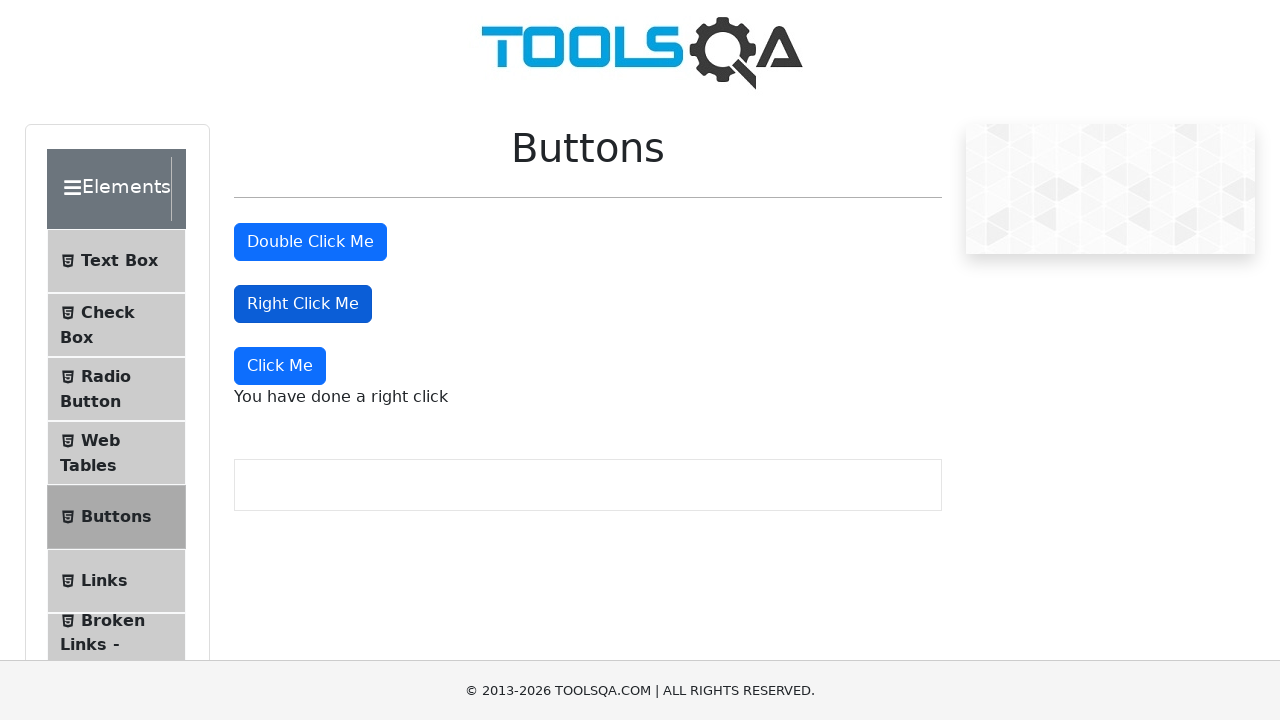

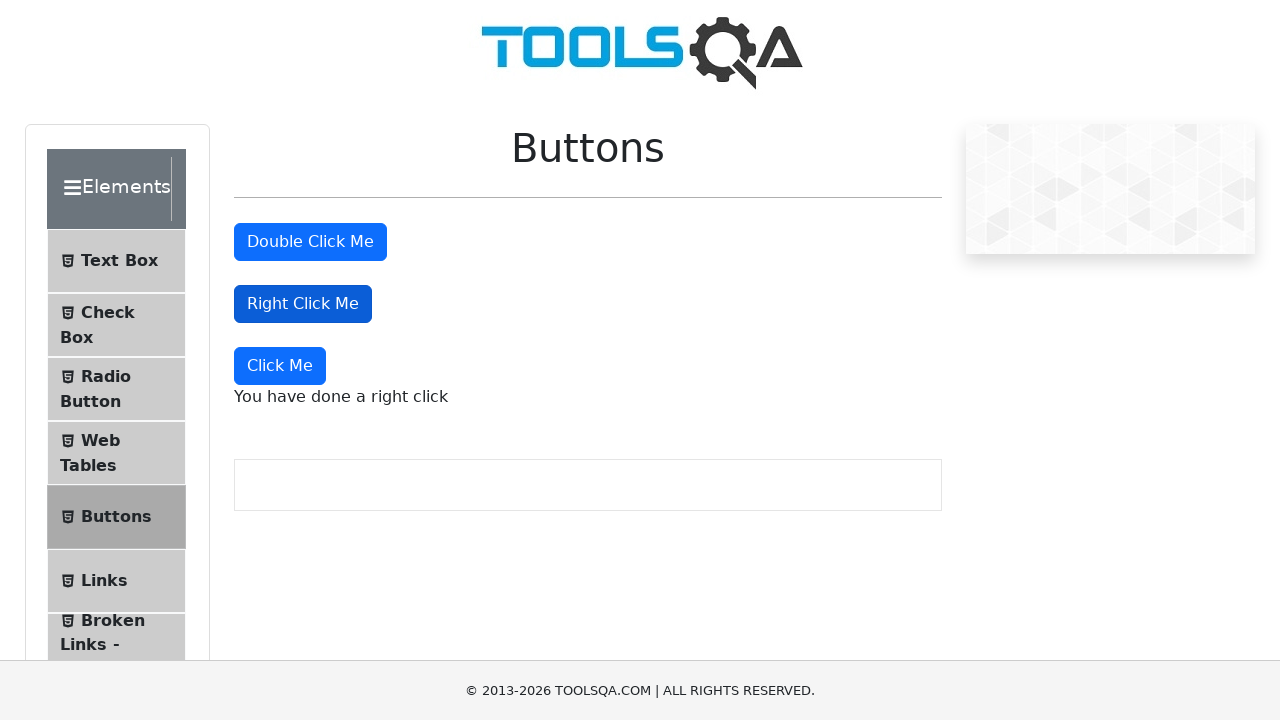